Tests drag and drop functionality by dragging an element and dropping it onto a target element within an iframe

Starting URL: https://jqueryui.com/droppable/

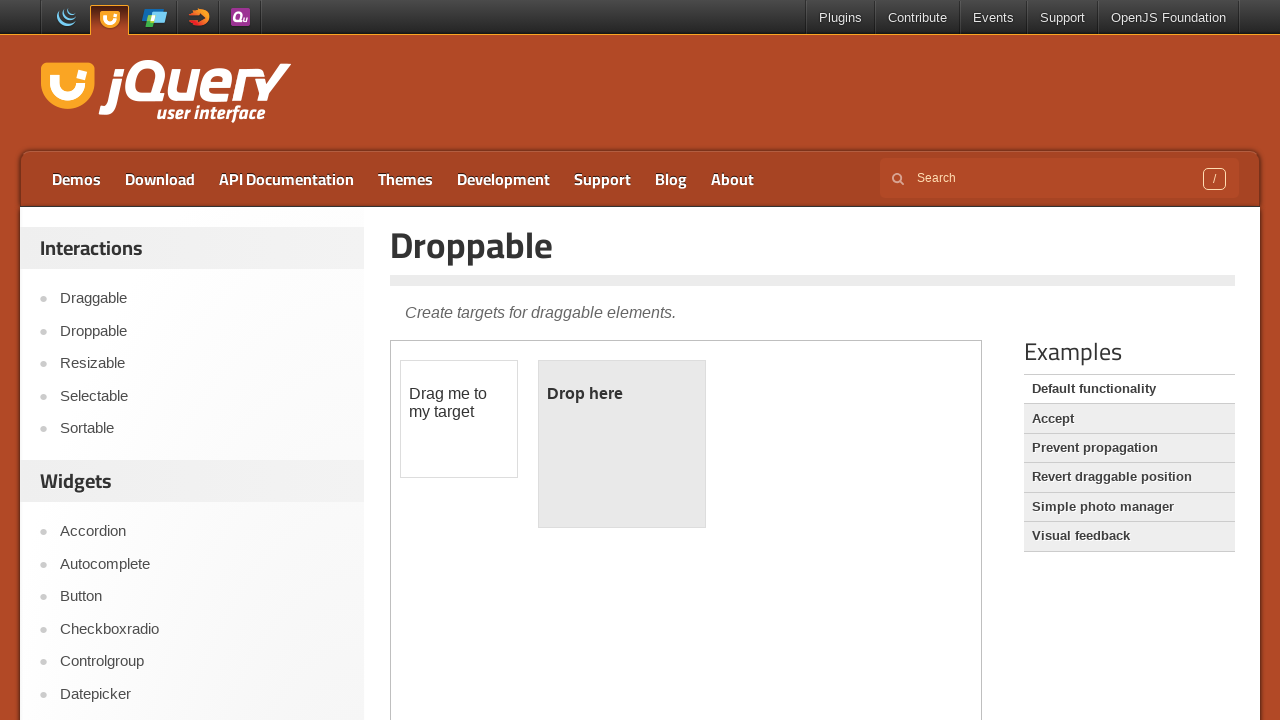

Waited for iframe to load
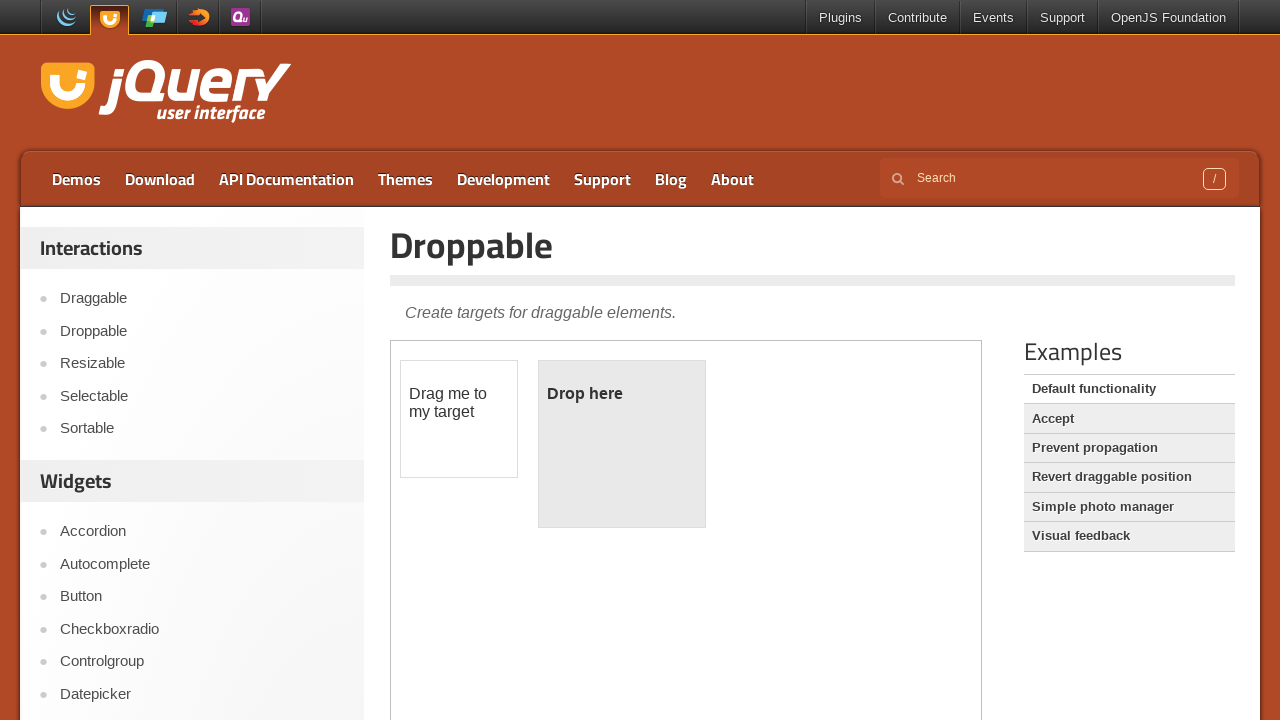

Located iframe containing drag and drop demo
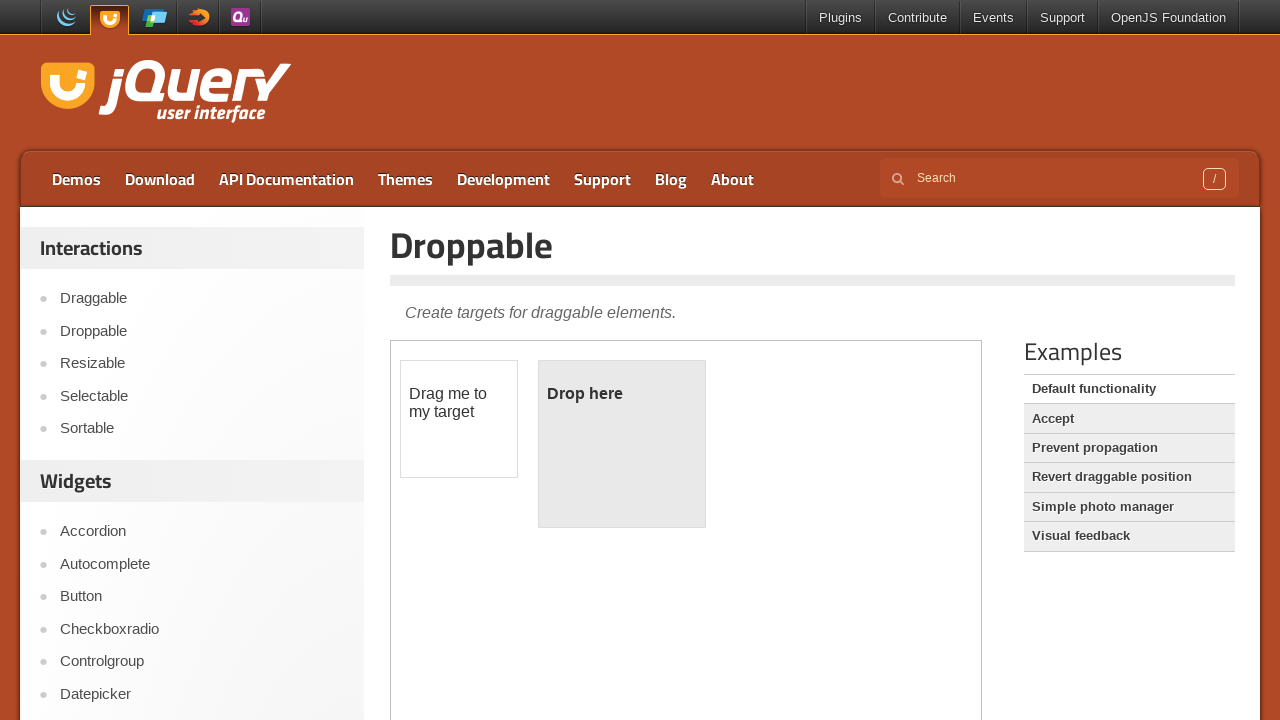

Located draggable element (#draggable) within iframe
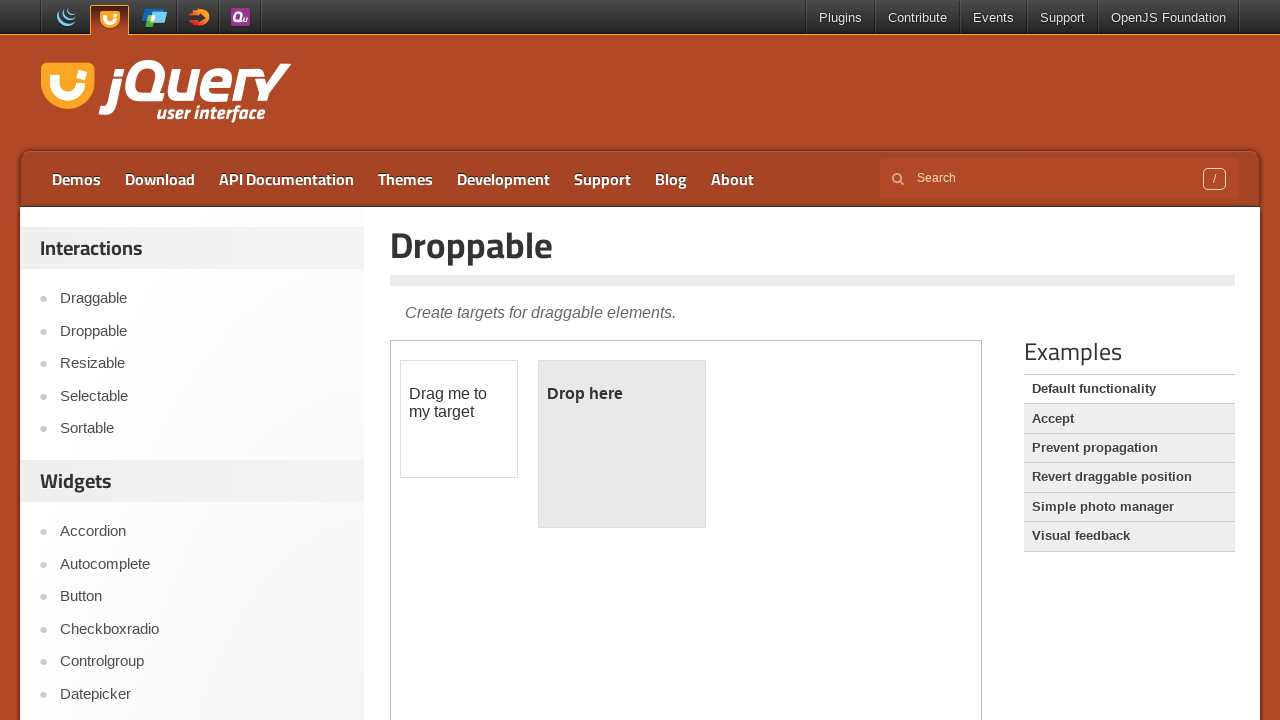

Located droppable element (#droppable) within iframe
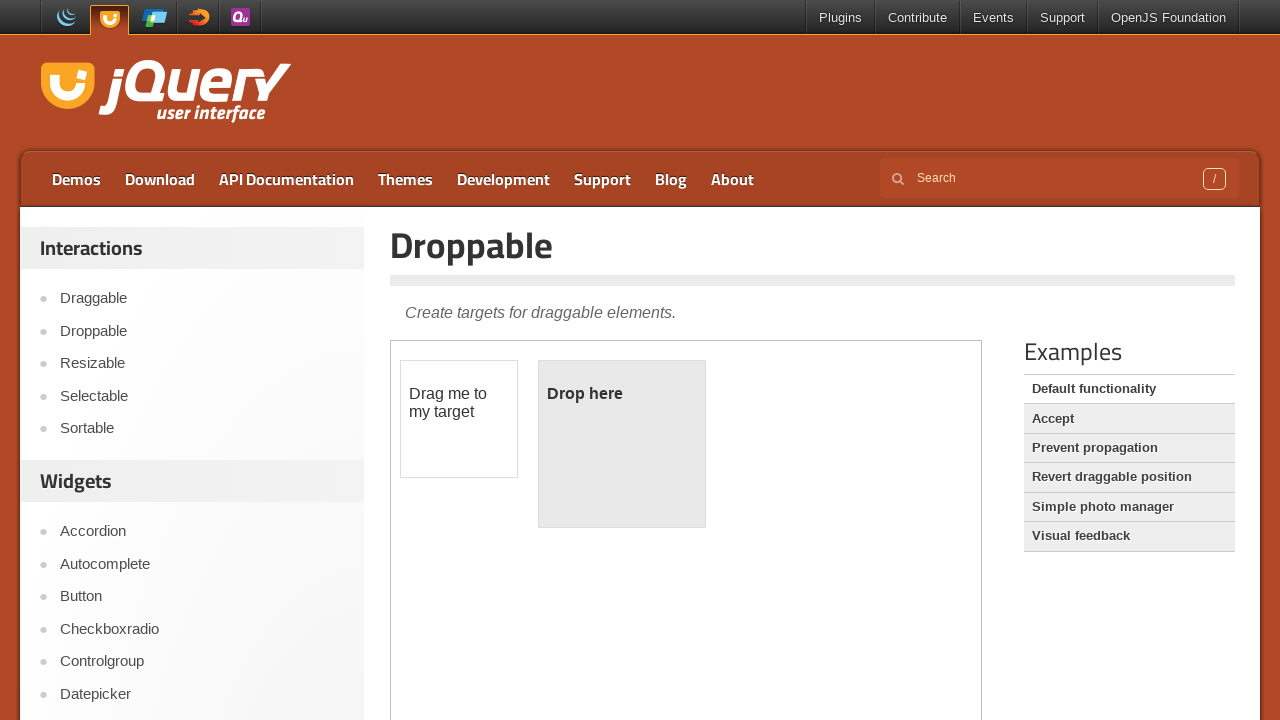

Dragged draggable element onto droppable target at (622, 444)
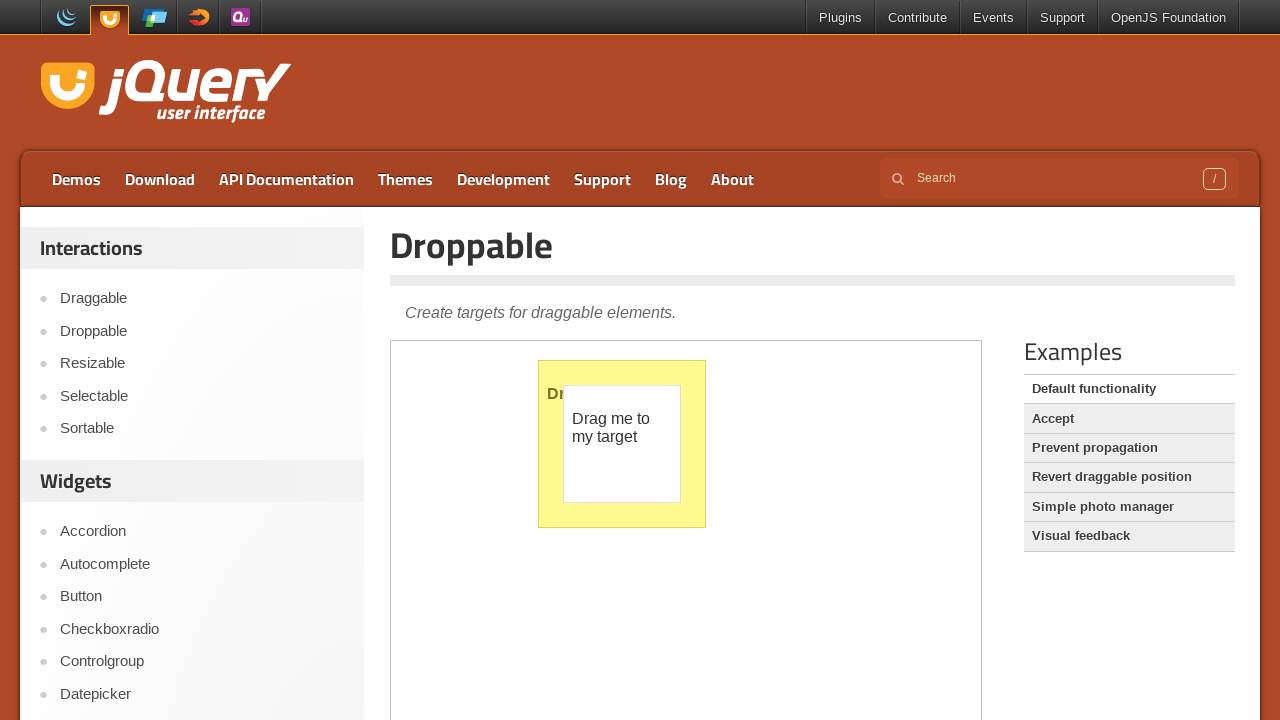

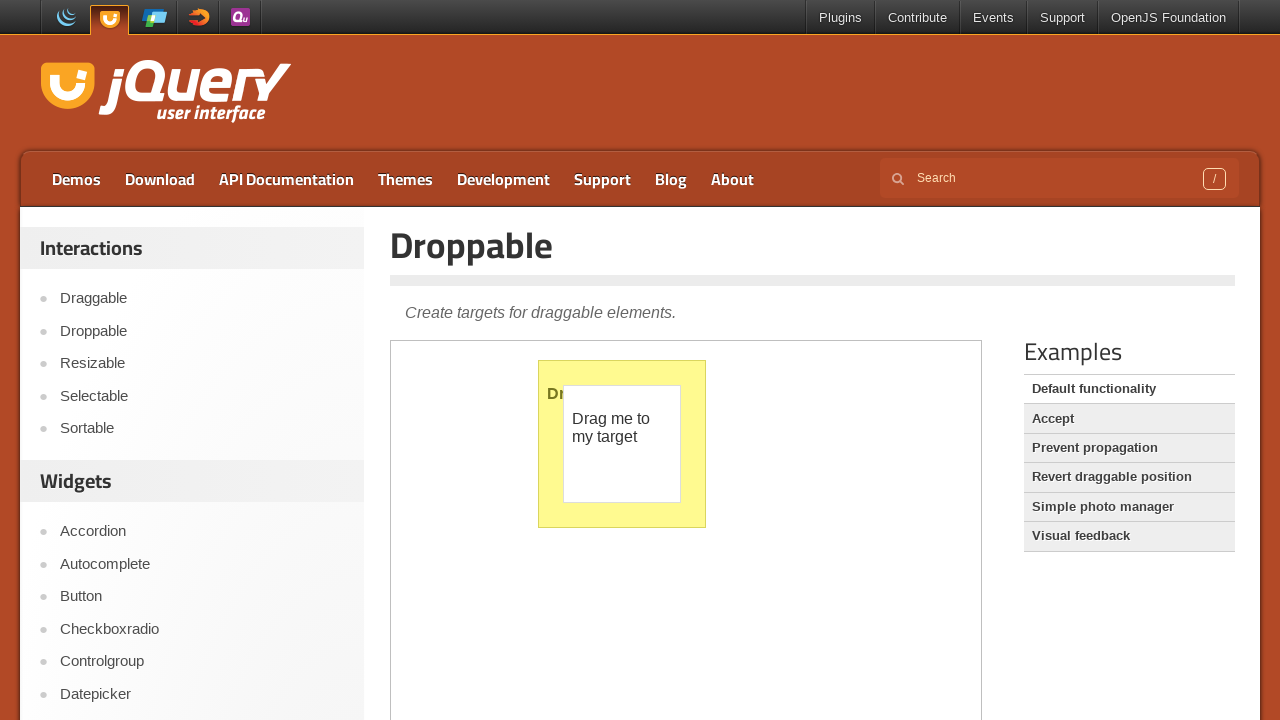